Tests various dropdown selection methods on a sample form page, including selecting by index, value, and visible text, as well as retrieving dropdown options

Starting URL: https://www.mycontactform.com/

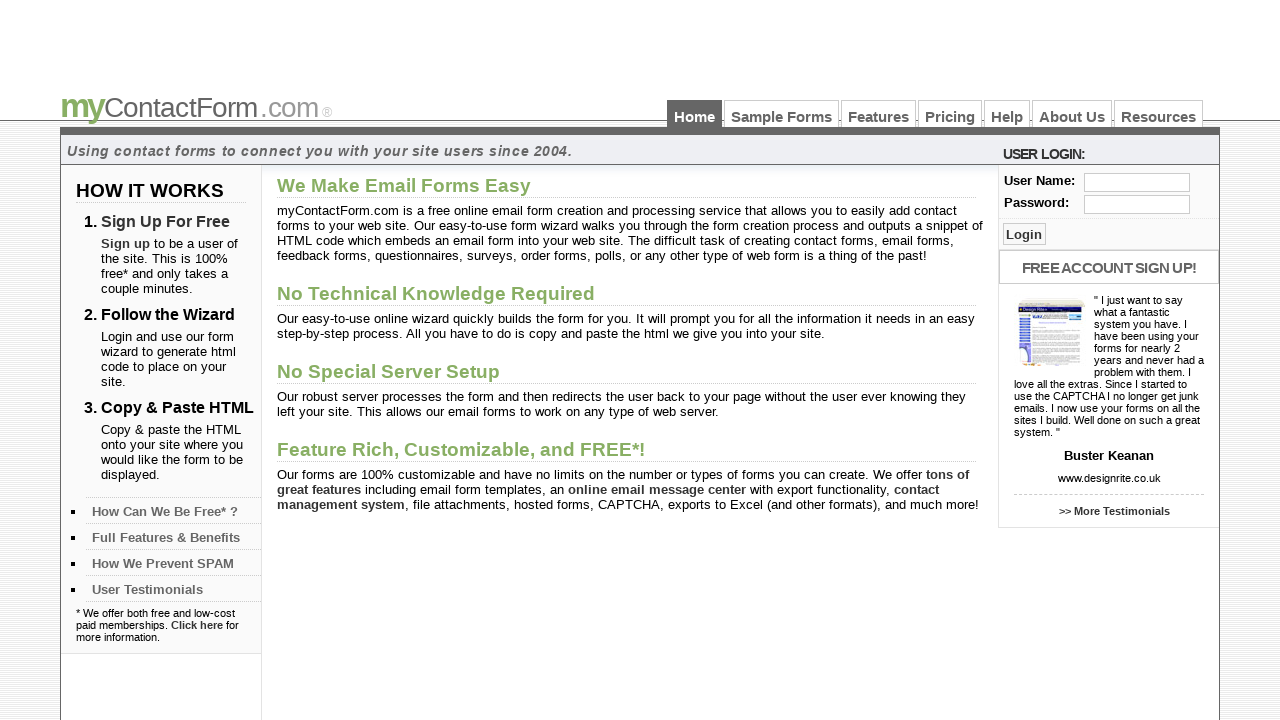

Clicked on Sample Forms link at (782, 114) on a:text('Sample Forms')
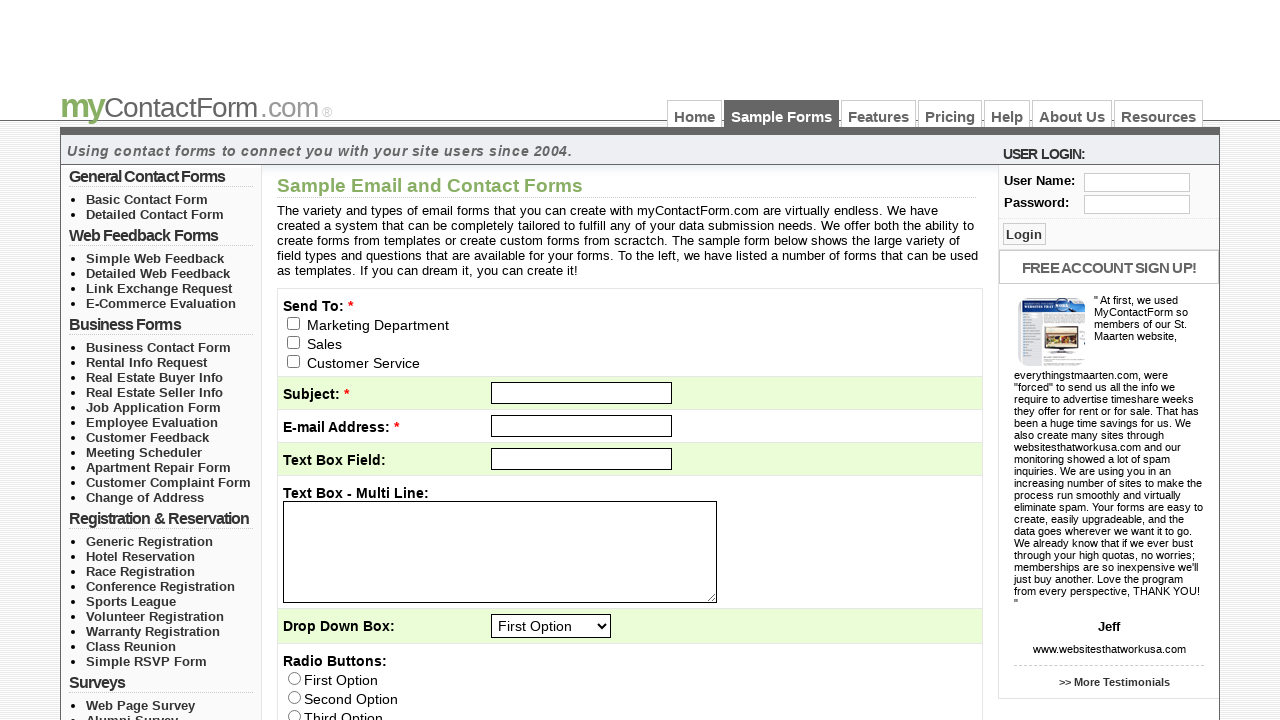

Form loaded and dropdown element q3 is visible
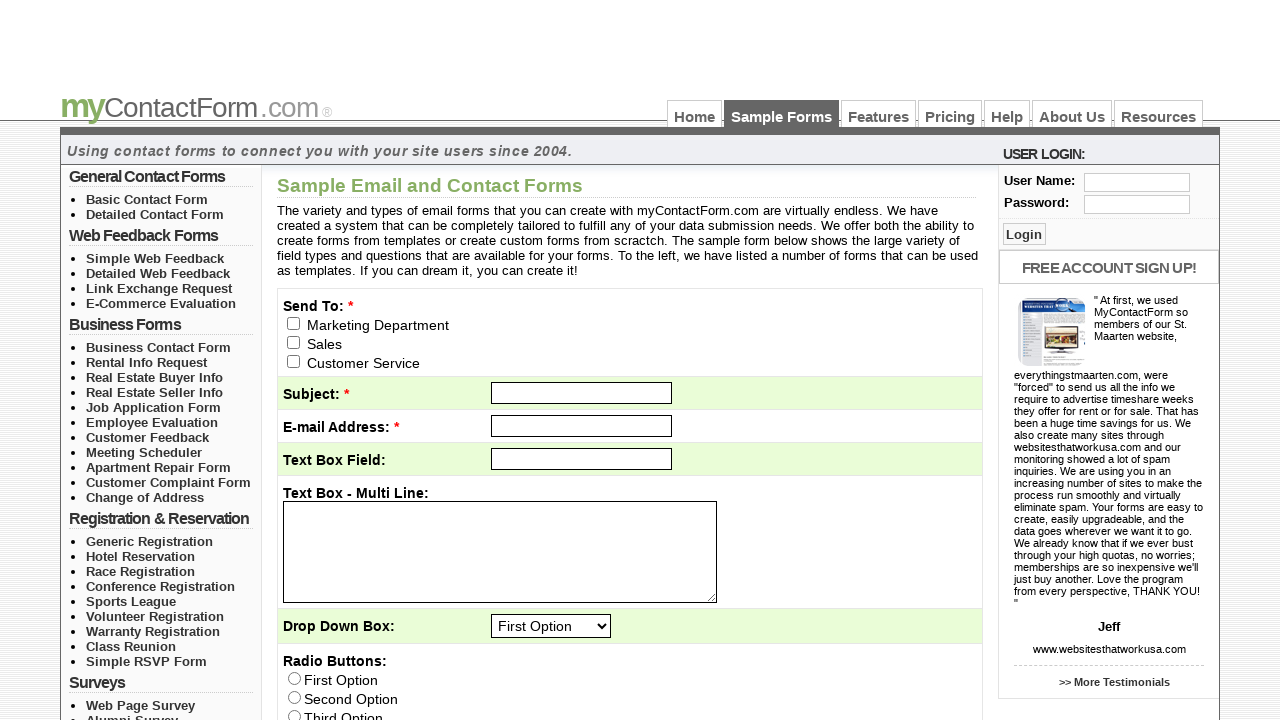

Selected third item (index 2) from first dropdown on select#q3
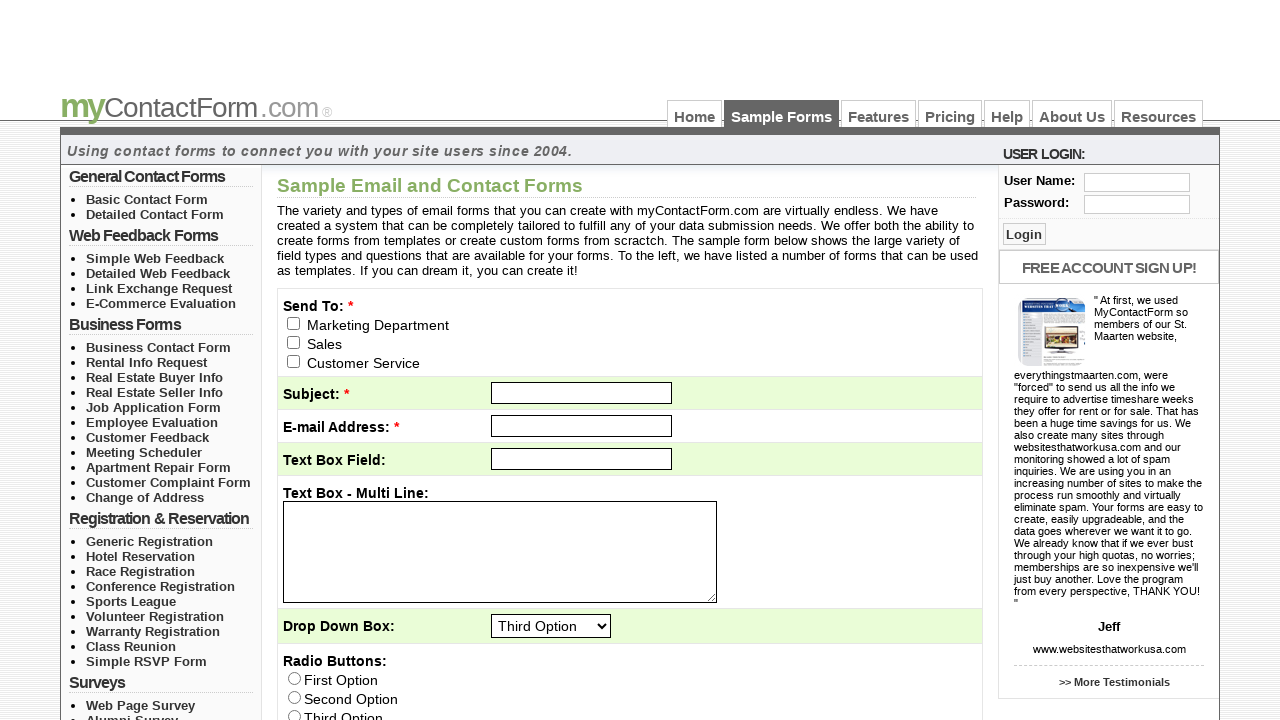

Retrieved all options from the first dropdown
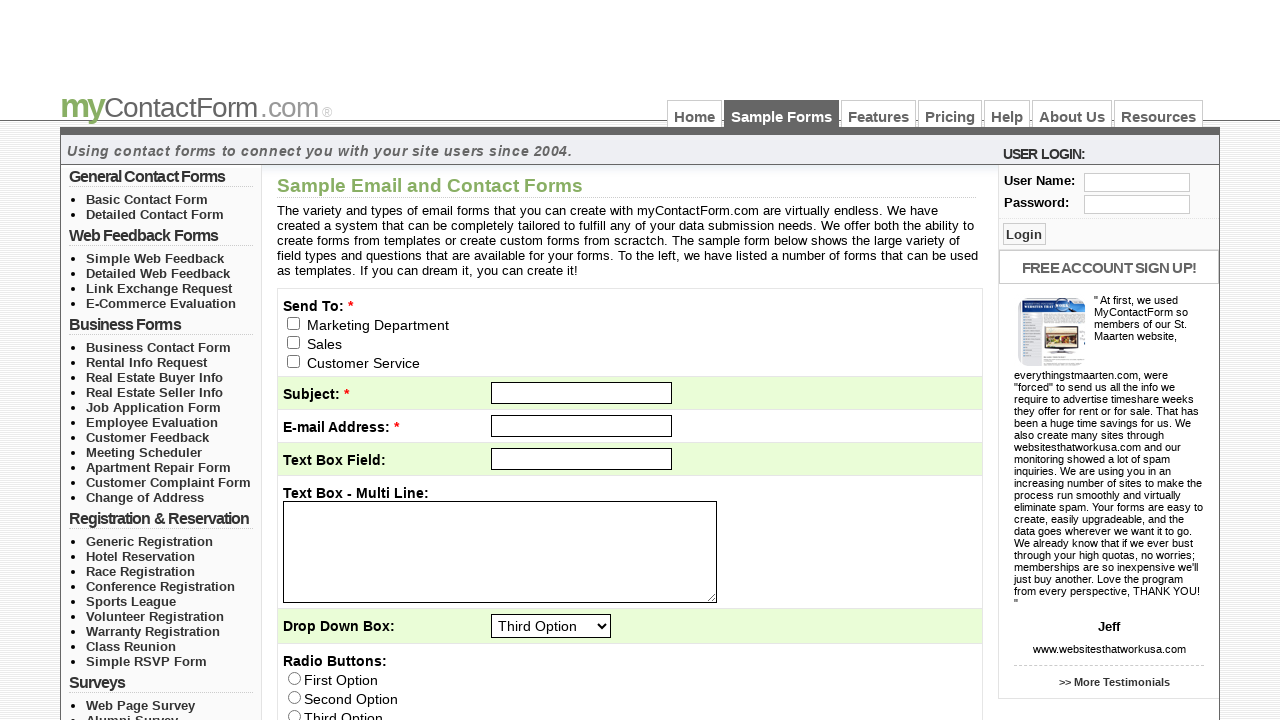

Counted total options in US States dropdown
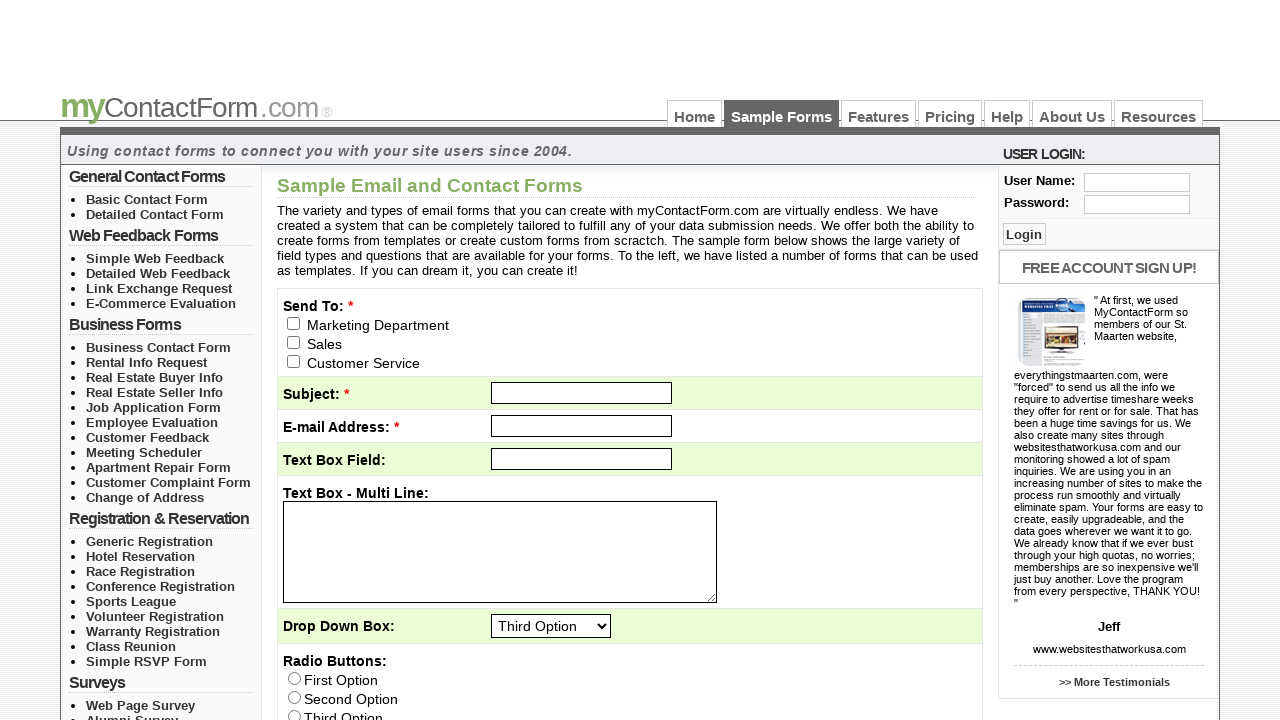

Selected second to last option from US States dropdown on select#q8
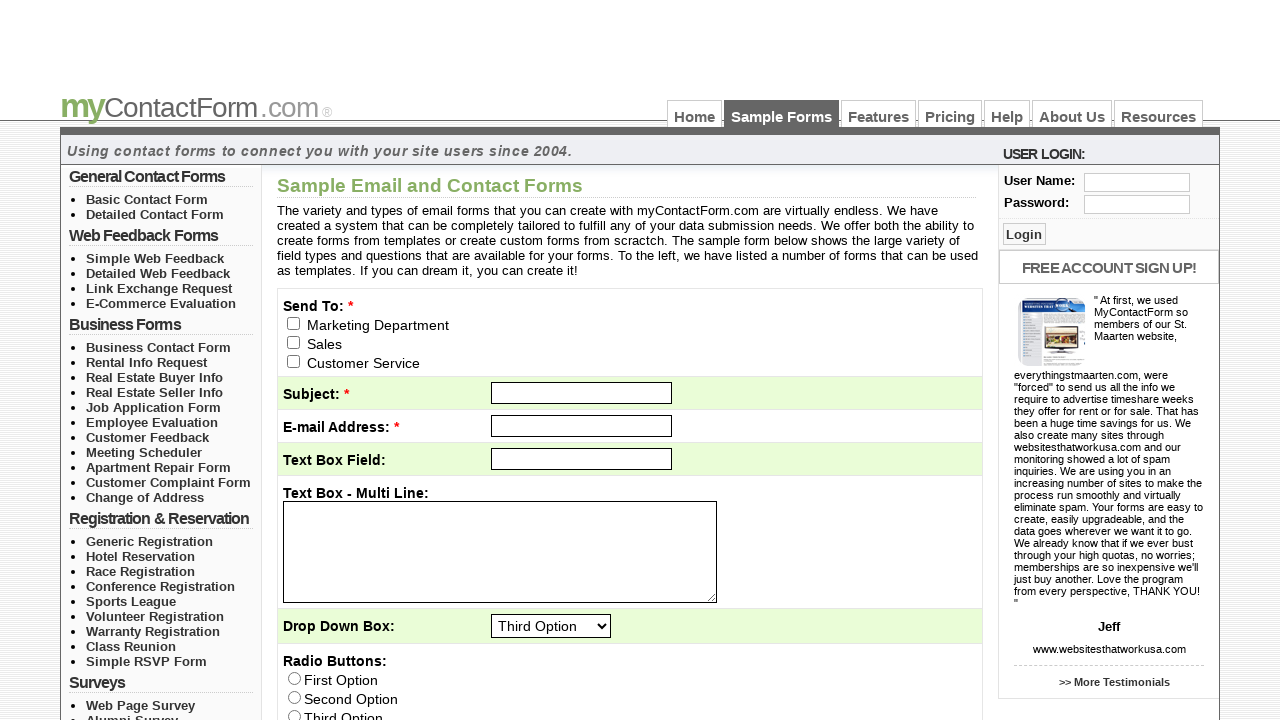

Selected country by index 38 on select#q9
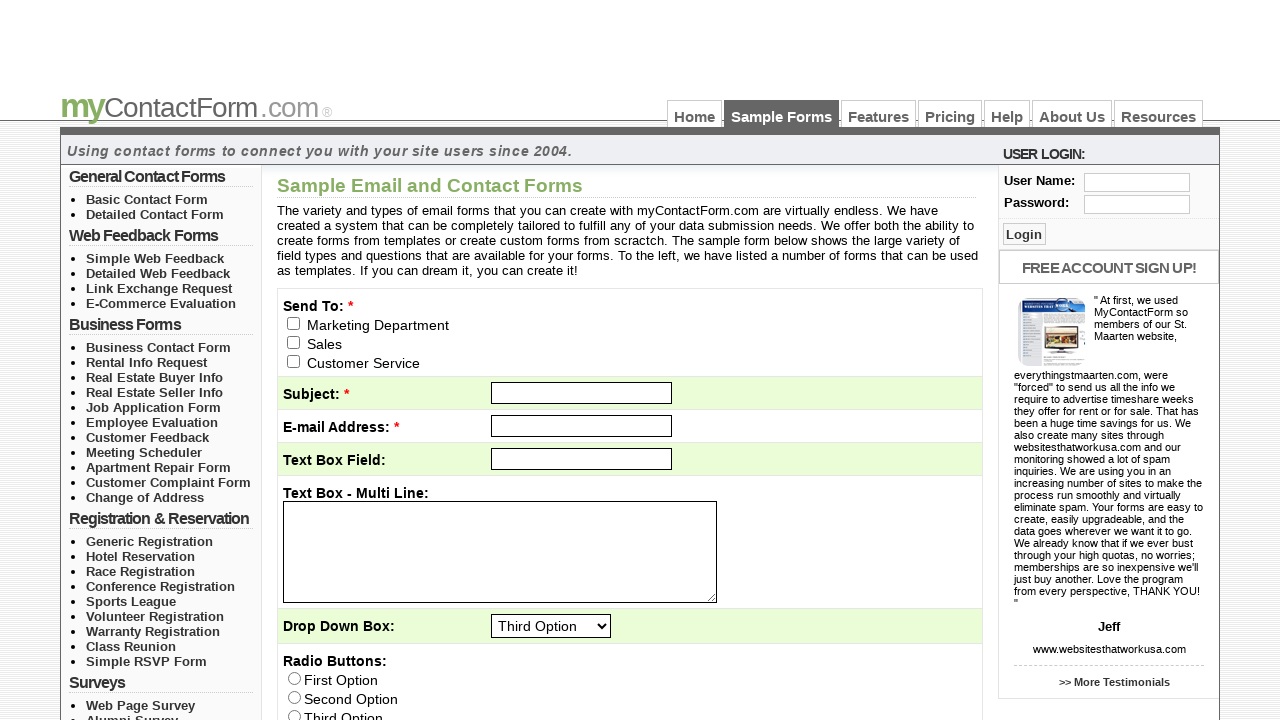

Selected country by value 'Egypt' on select#q9
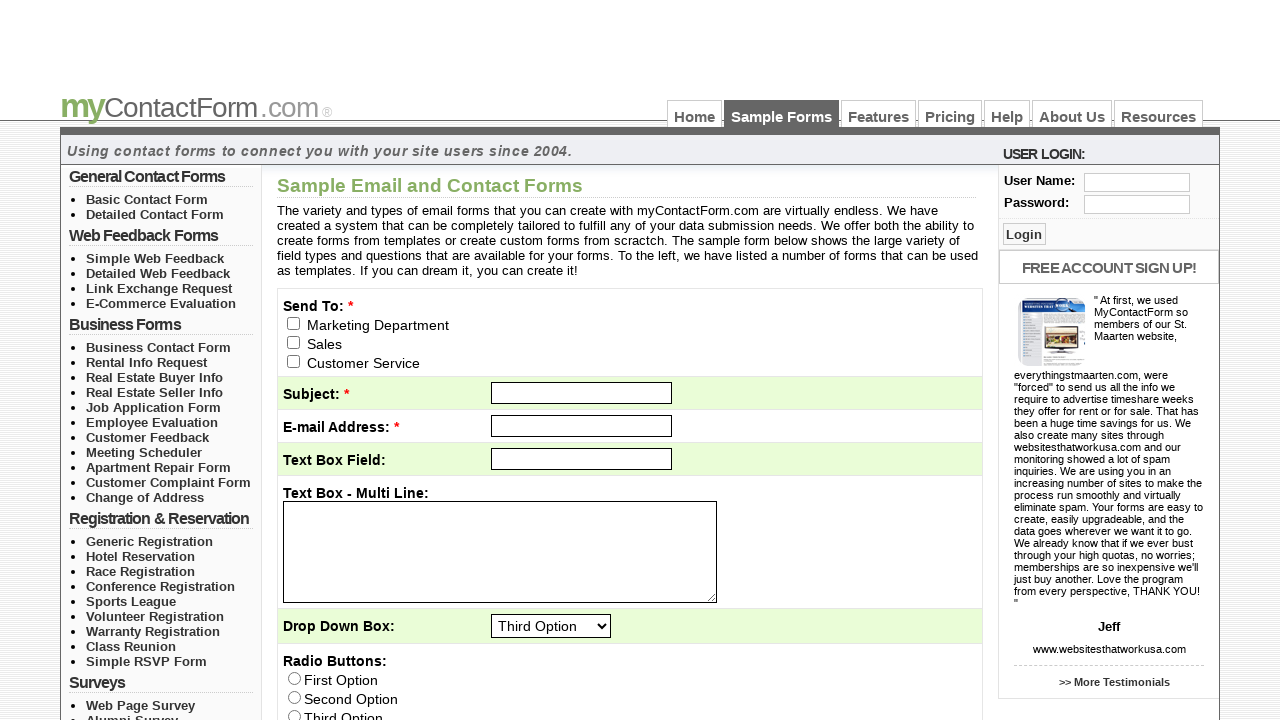

Selected country by visible text 'Germany' on select#q9
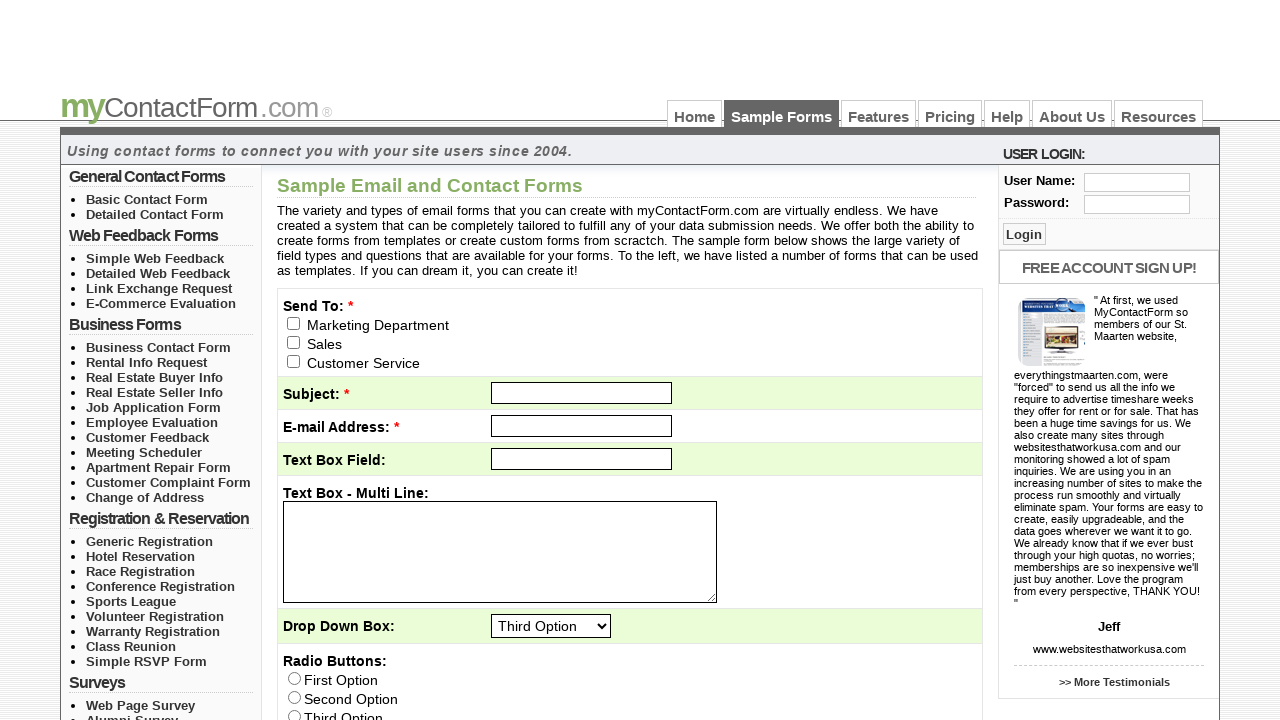

Retrieved all text contents from name/title dropdown options
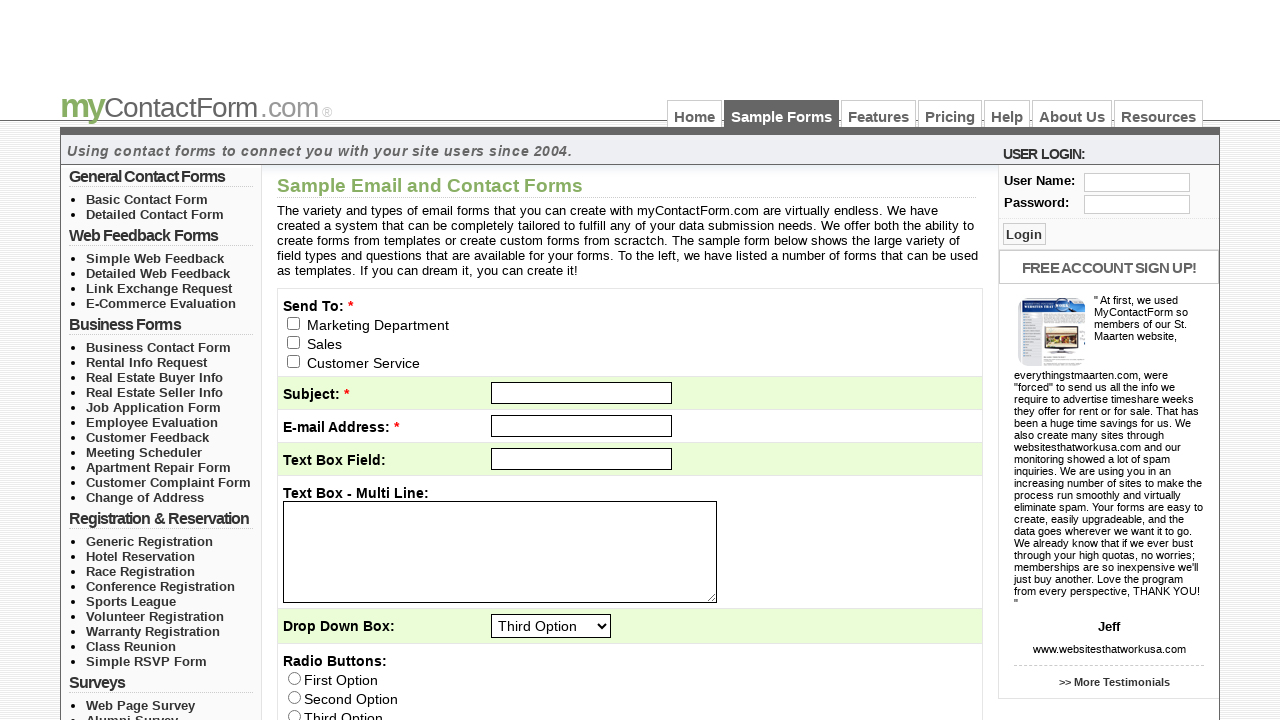

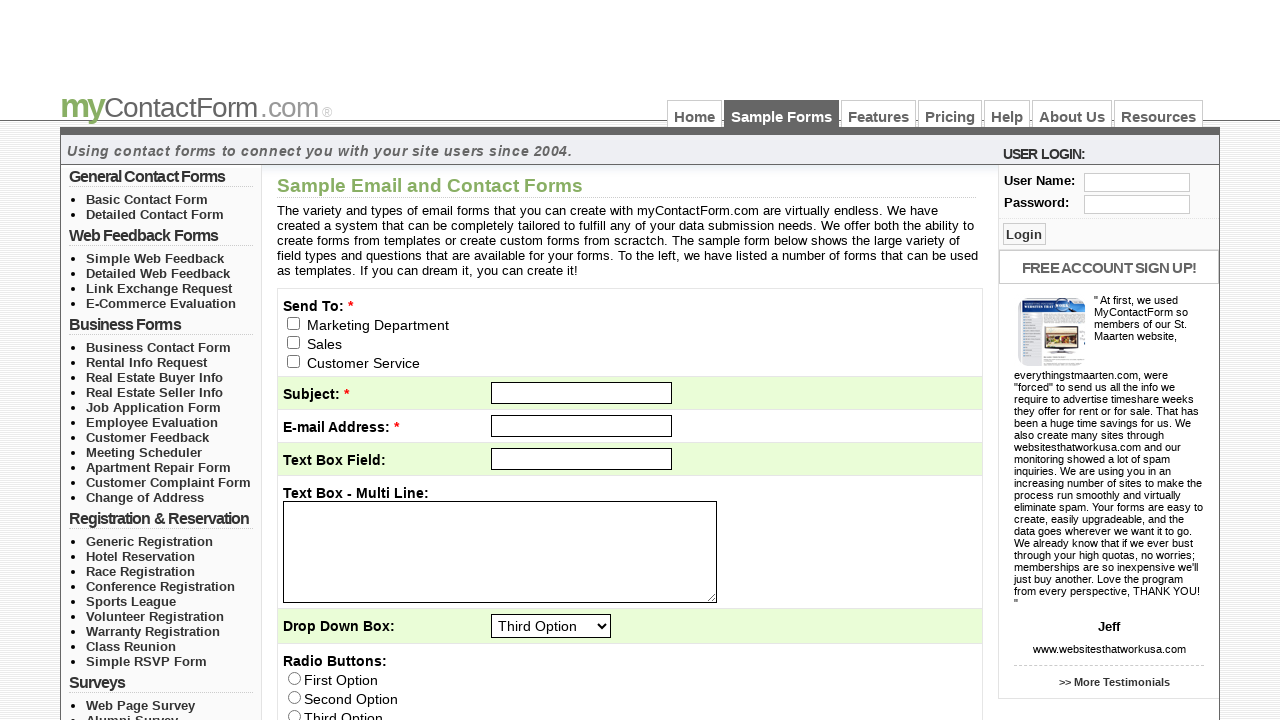